Tests toast message functionality on the toastr demo page by entering a title and message, triggering the toast, and verifying the toast content displays correctly.

Starting URL: https://codeseven.github.io/toastr/demo.html

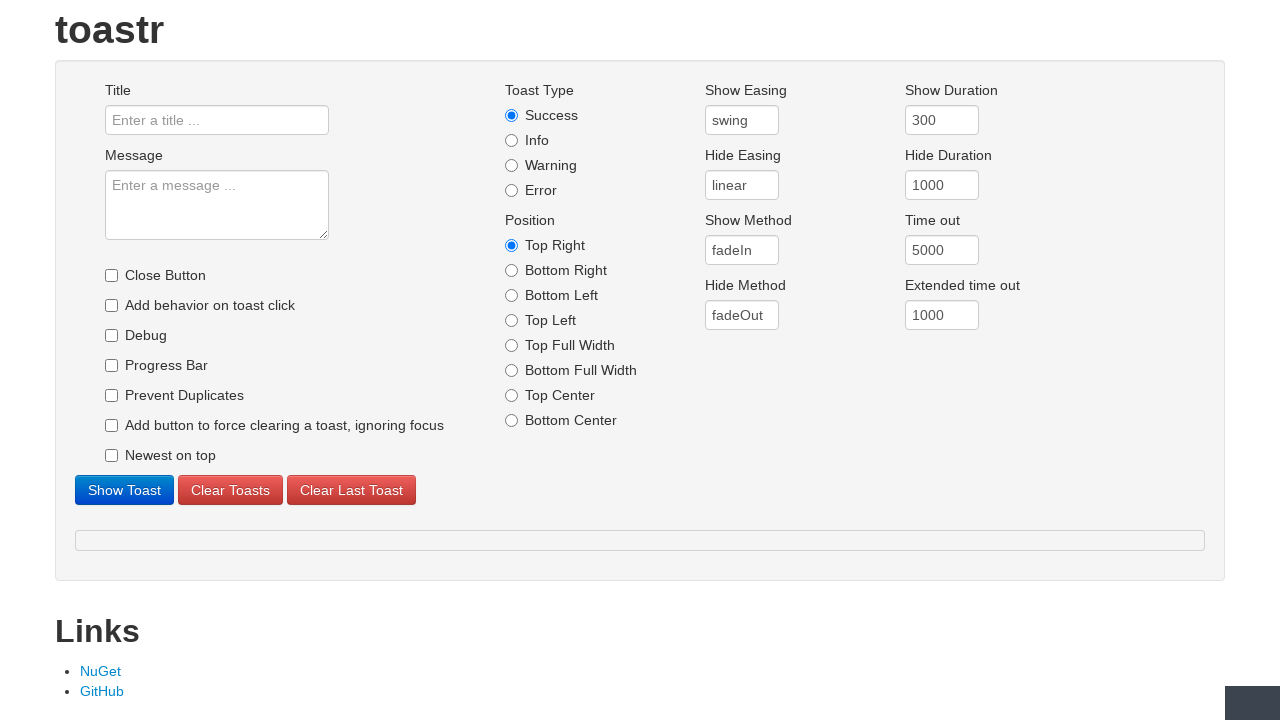

Filled title field with 'Success' on #title
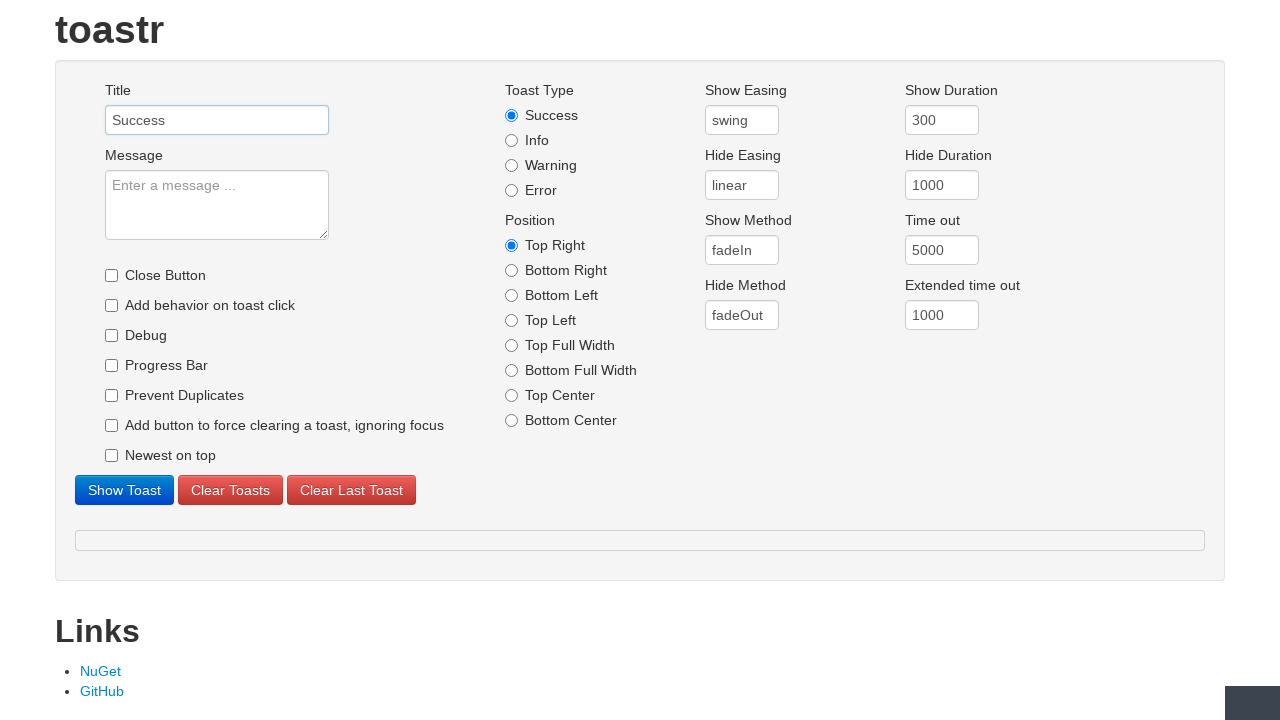

Filled message field with 'Congrats, it works!' on #message
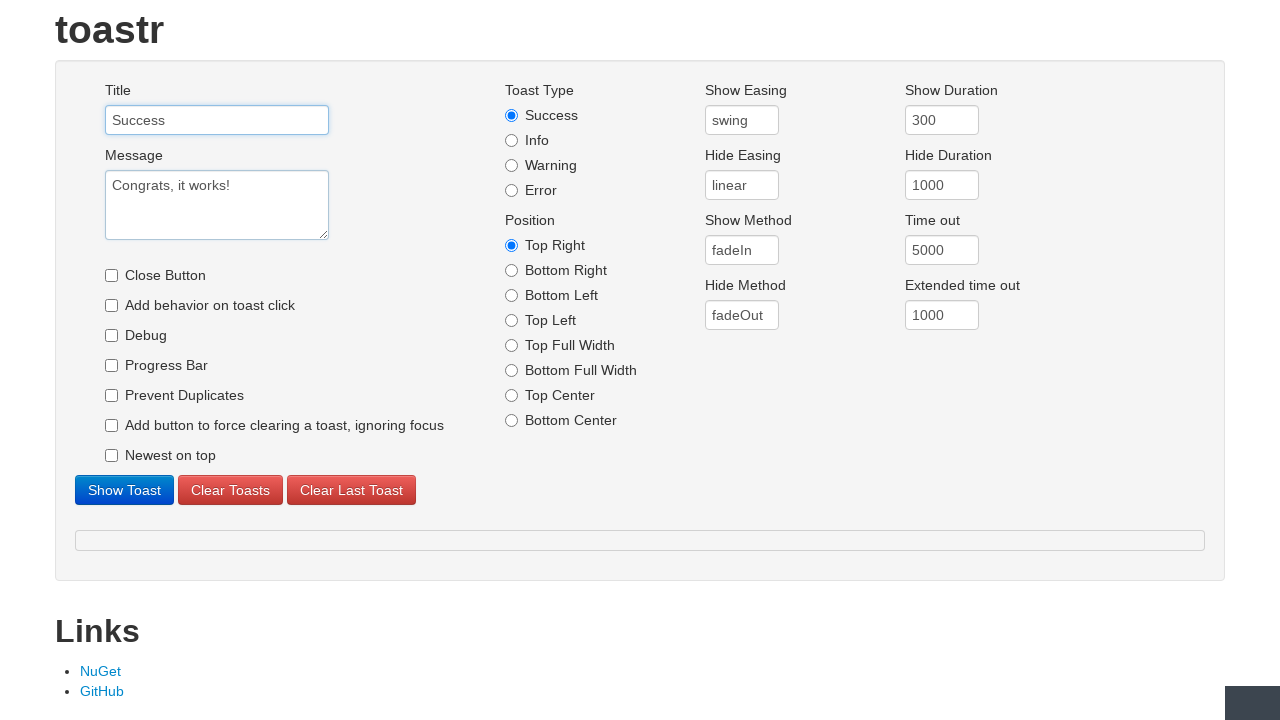

Clicked the show toast button at (124, 490) on #showtoast
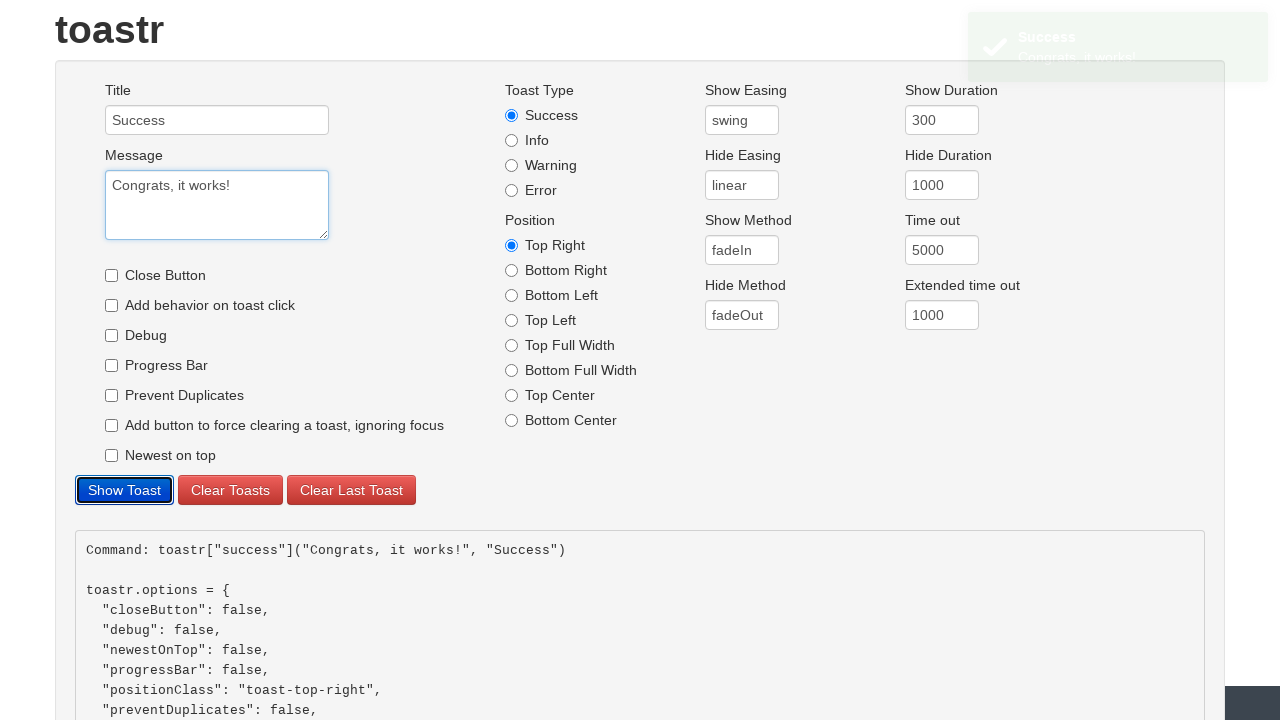

Toast appeared with title element visible
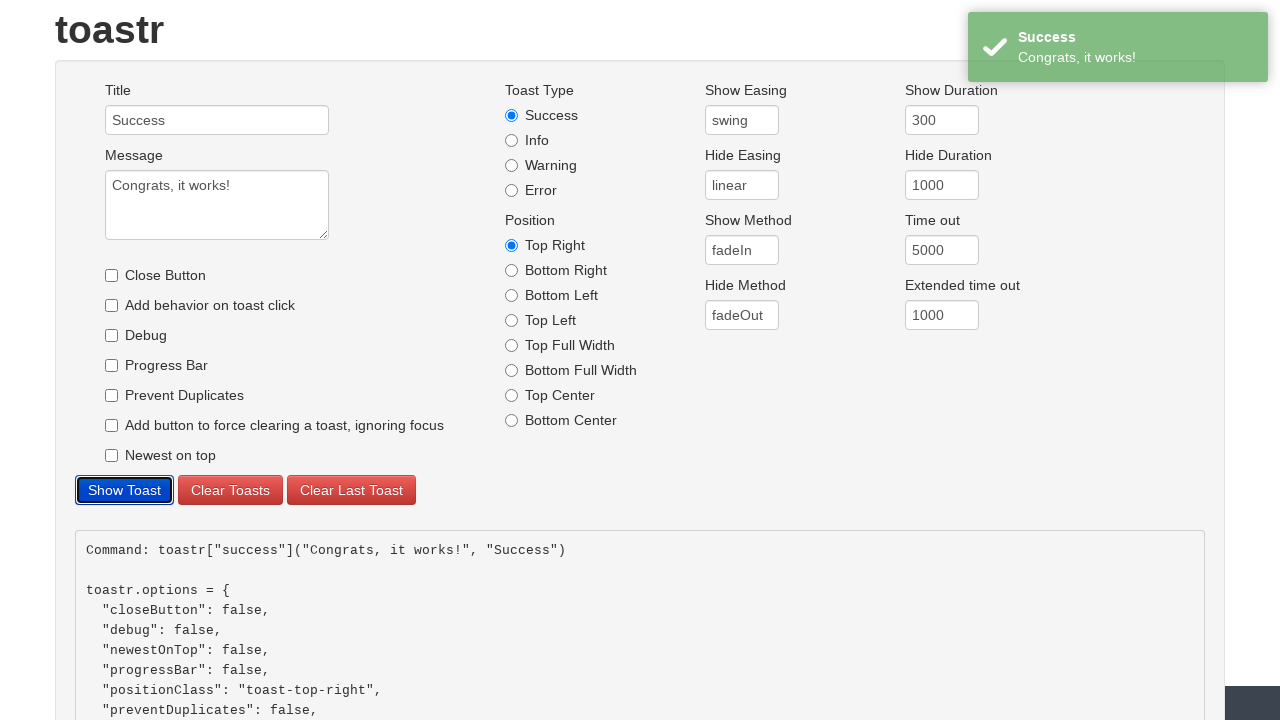

Retrieved toast title text content
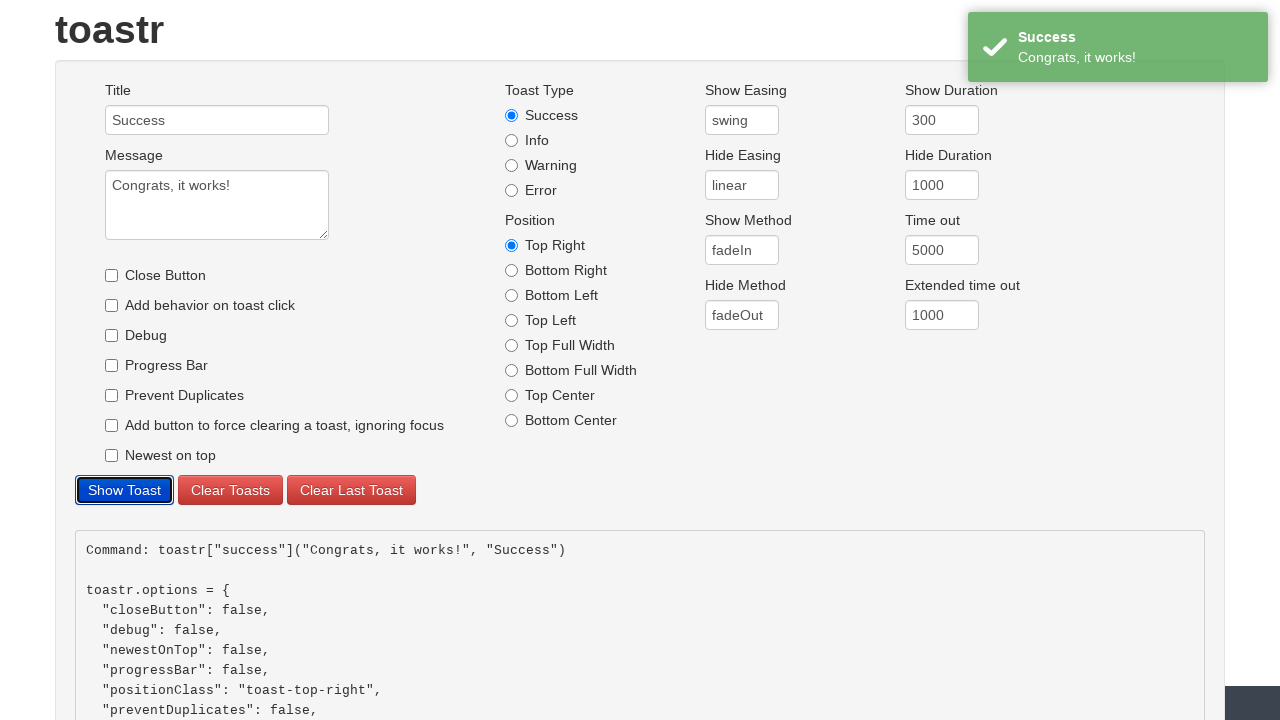

Retrieved toast message text content
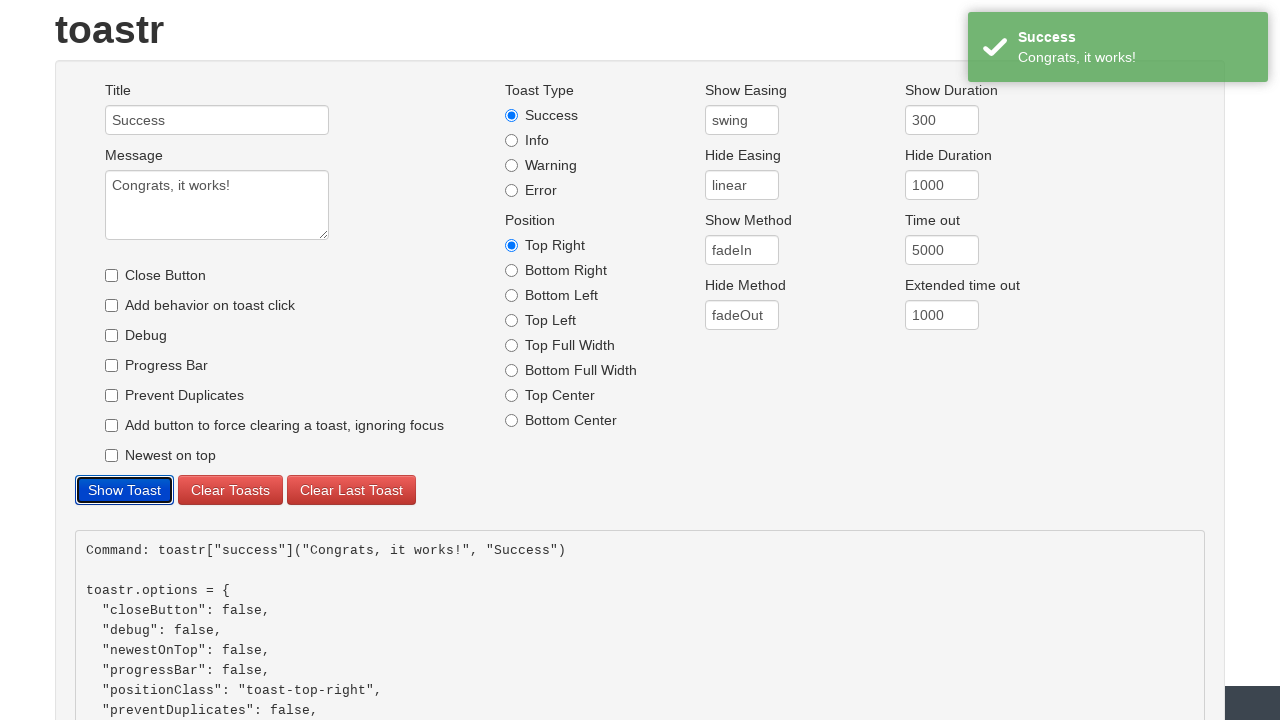

Asserted toast title matches expected value 'Success'
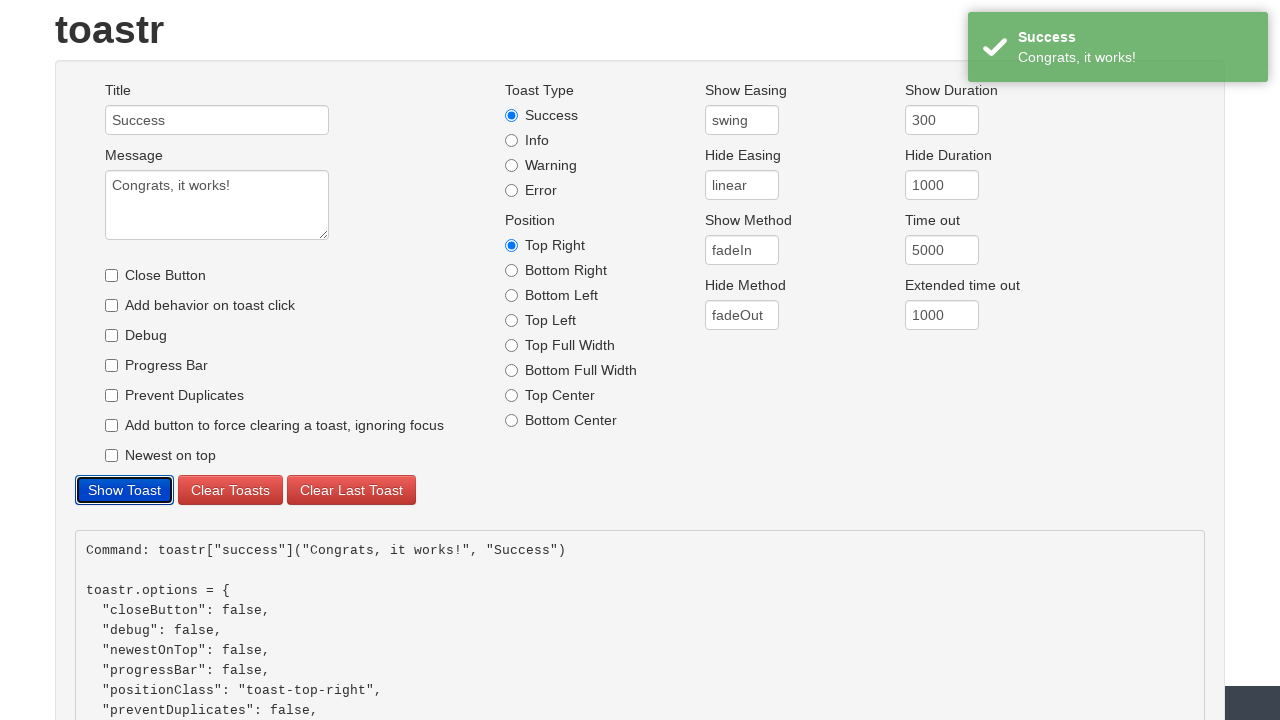

Asserted toast message matches expected value 'Congrats, it works!'
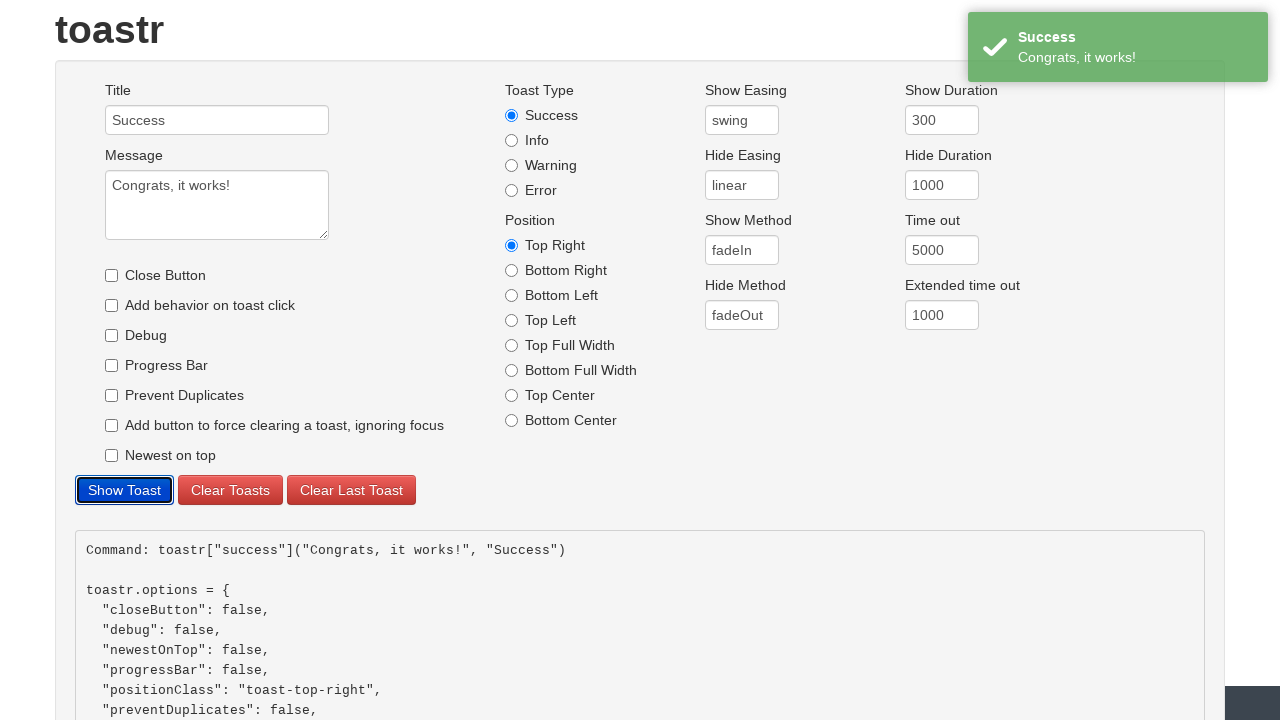

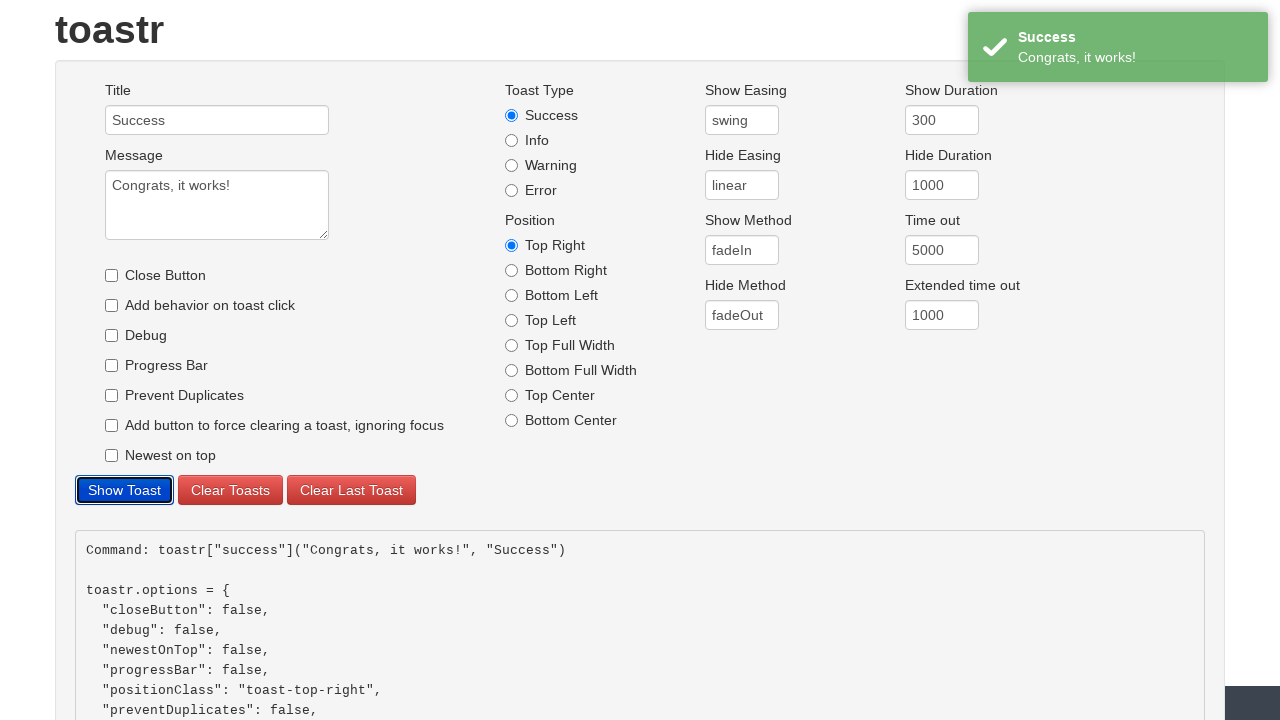